Adds a random number of items to the shopping cart by clicking on multiple "Add to Cart" buttons on the shop page

Starting URL: http://practice.automationtesting.in/shop/

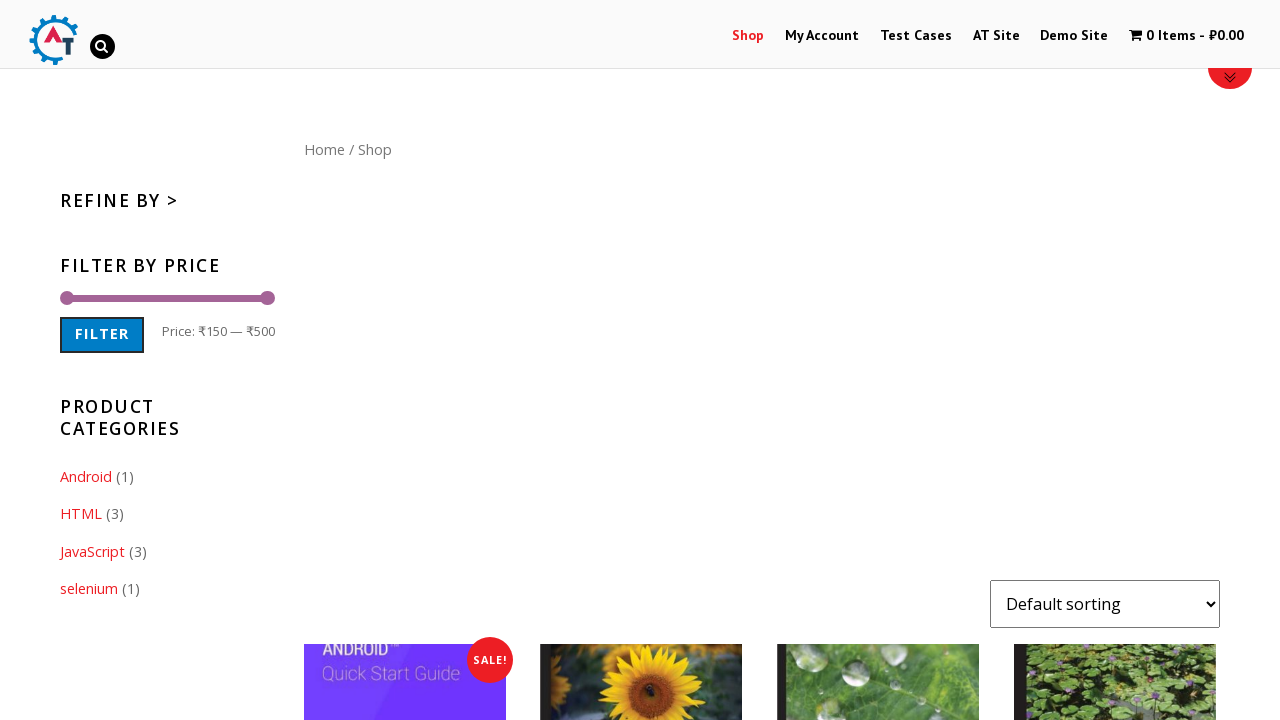

Navigated to shop page
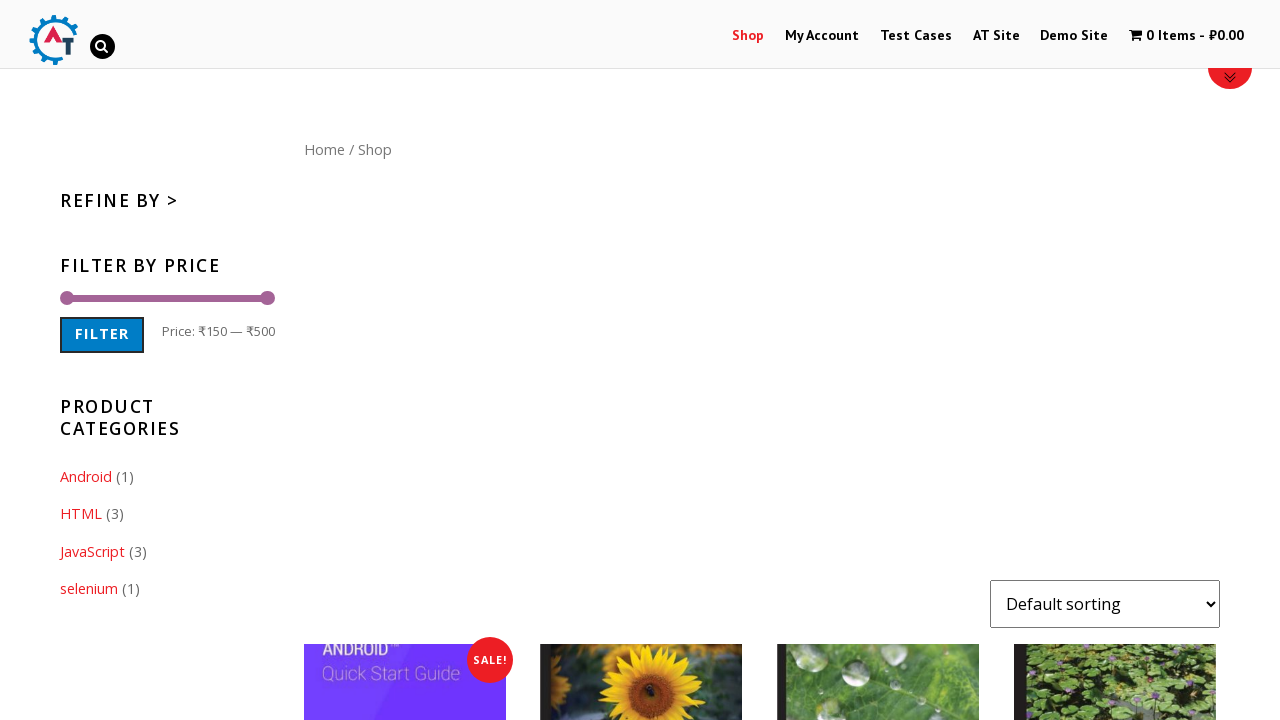

Located 8 'Add to Cart' buttons on the shop page
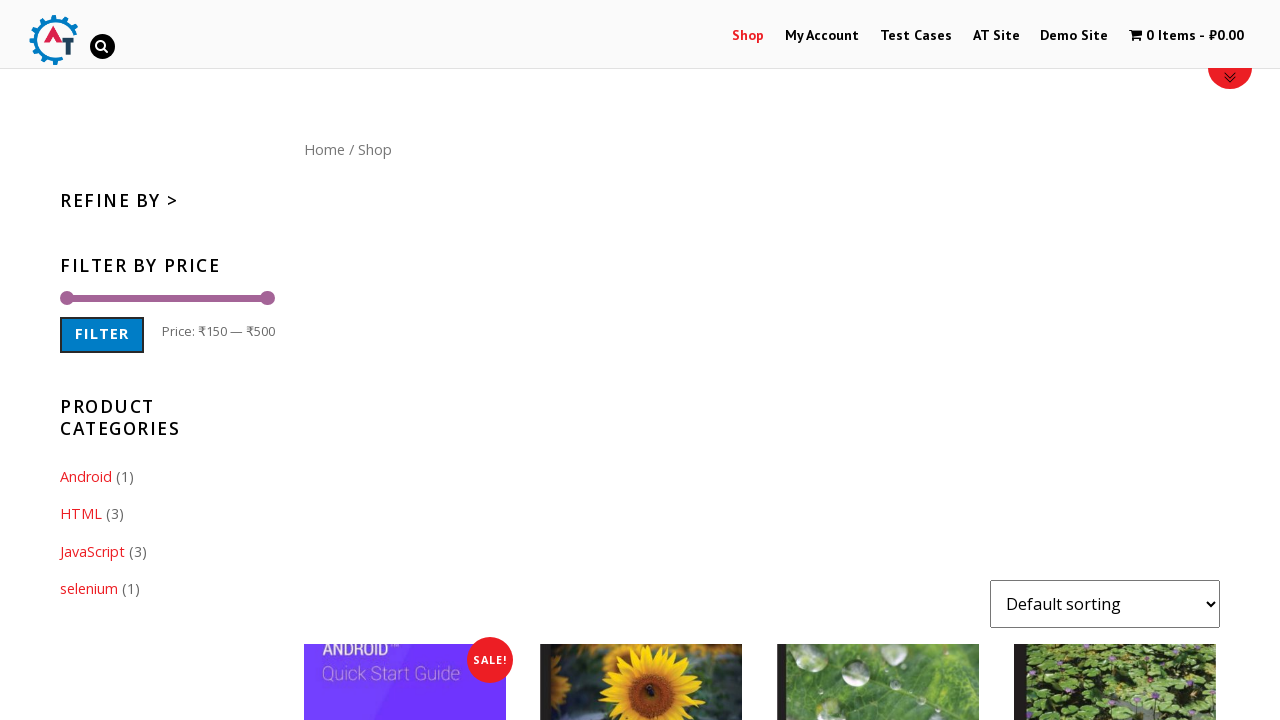

Randomly selected 4 items to add to cart
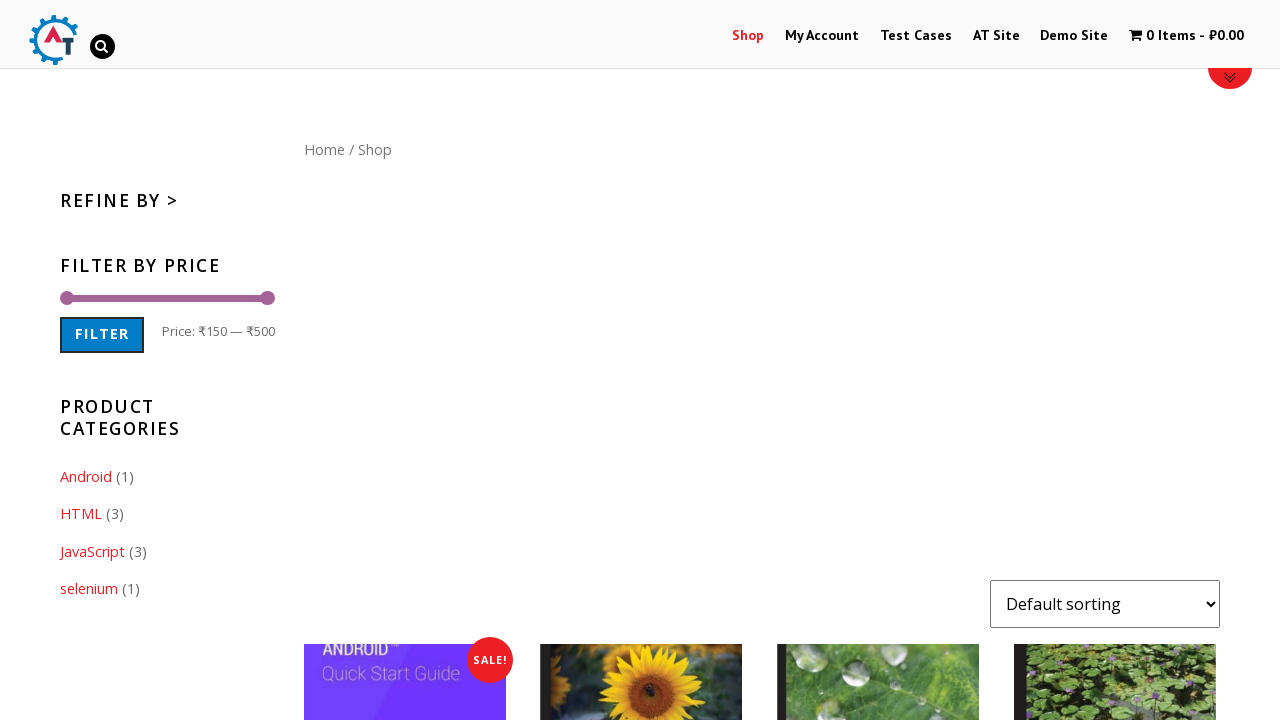

Clicked 'Add to Cart' button for item 1 at (405, 360) on a[class*='add_to_cart_button'] >> nth=0
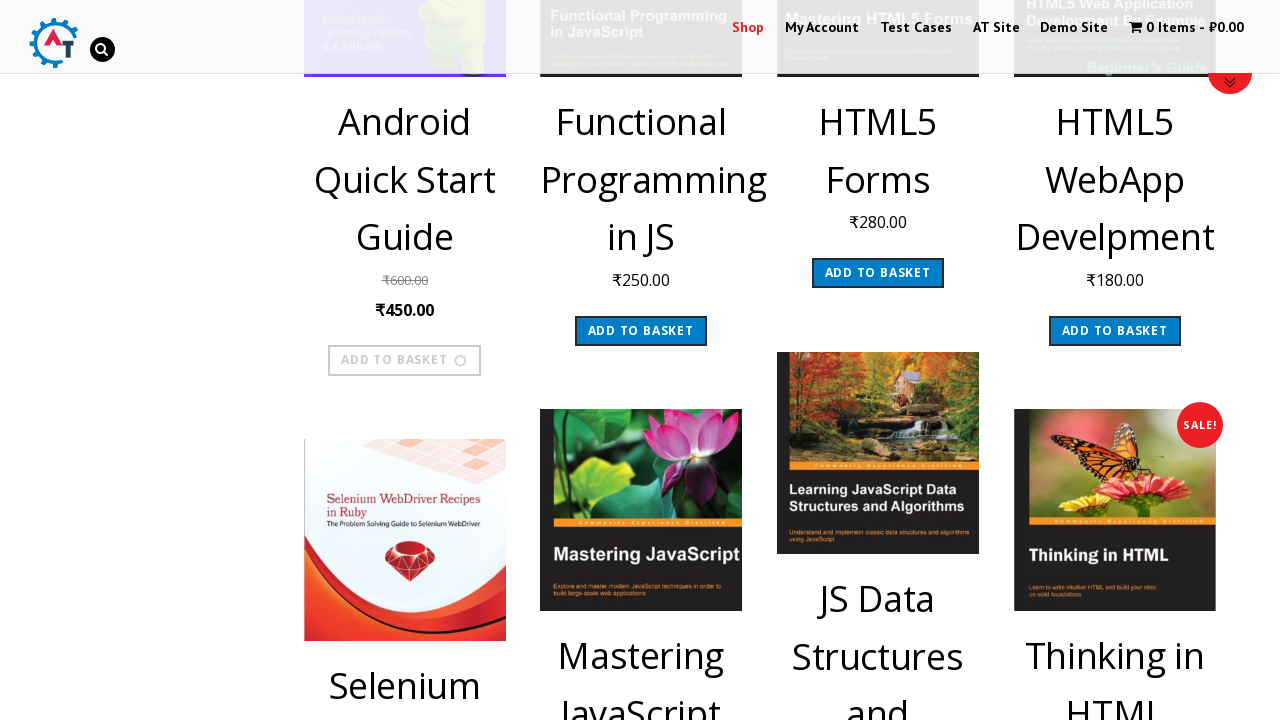

Waited 500ms for item 1 to be added to cart
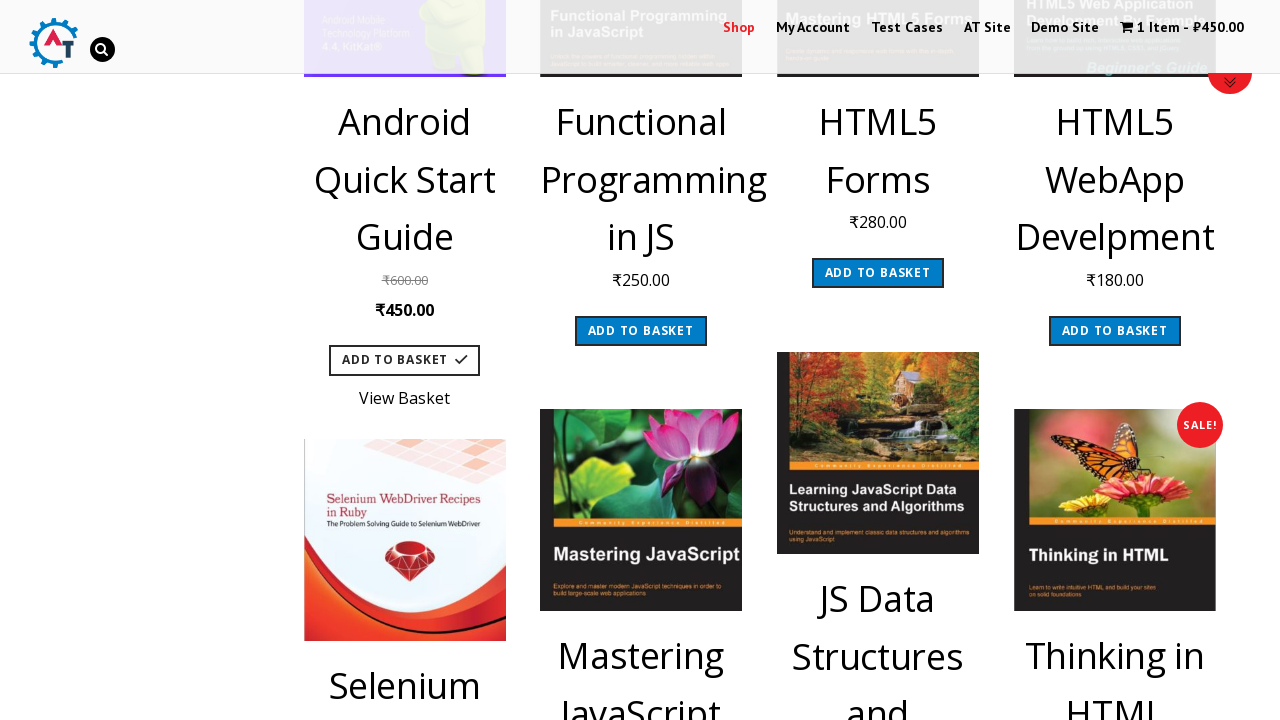

Clicked 'Add to Cart' button for item 2 at (641, 331) on a[class*='add_to_cart_button'] >> nth=1
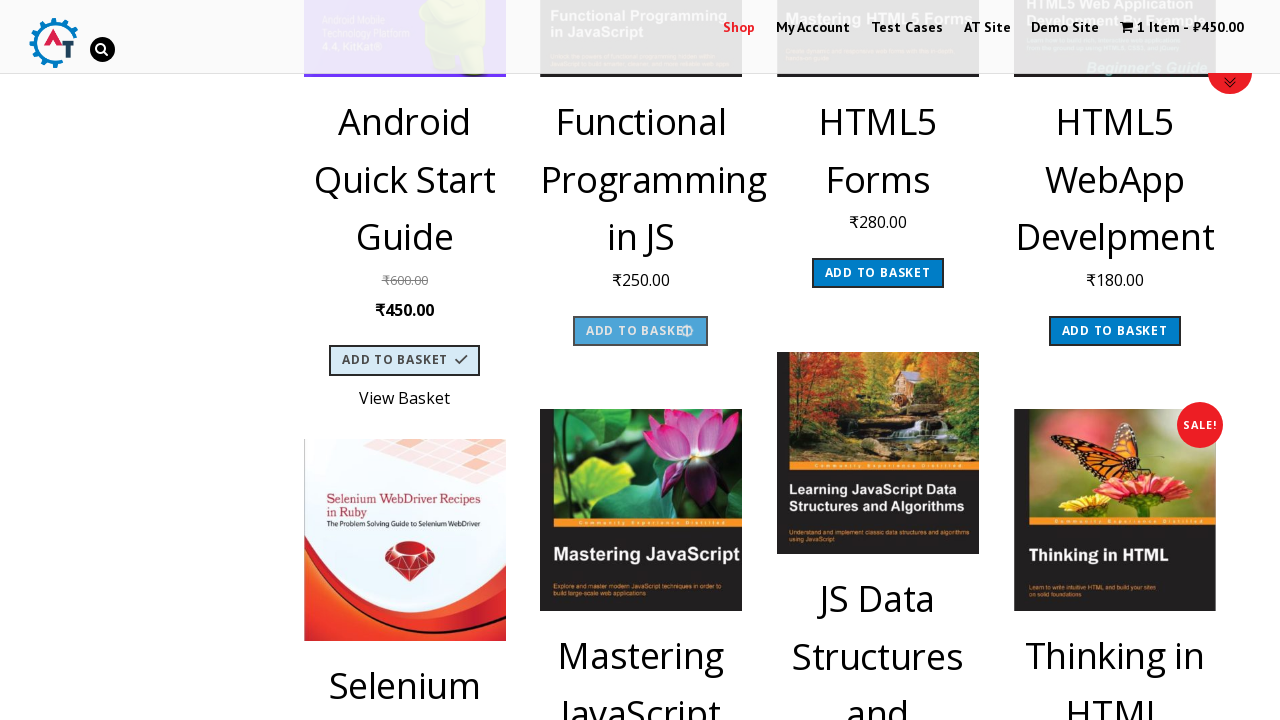

Waited 500ms for item 2 to be added to cart
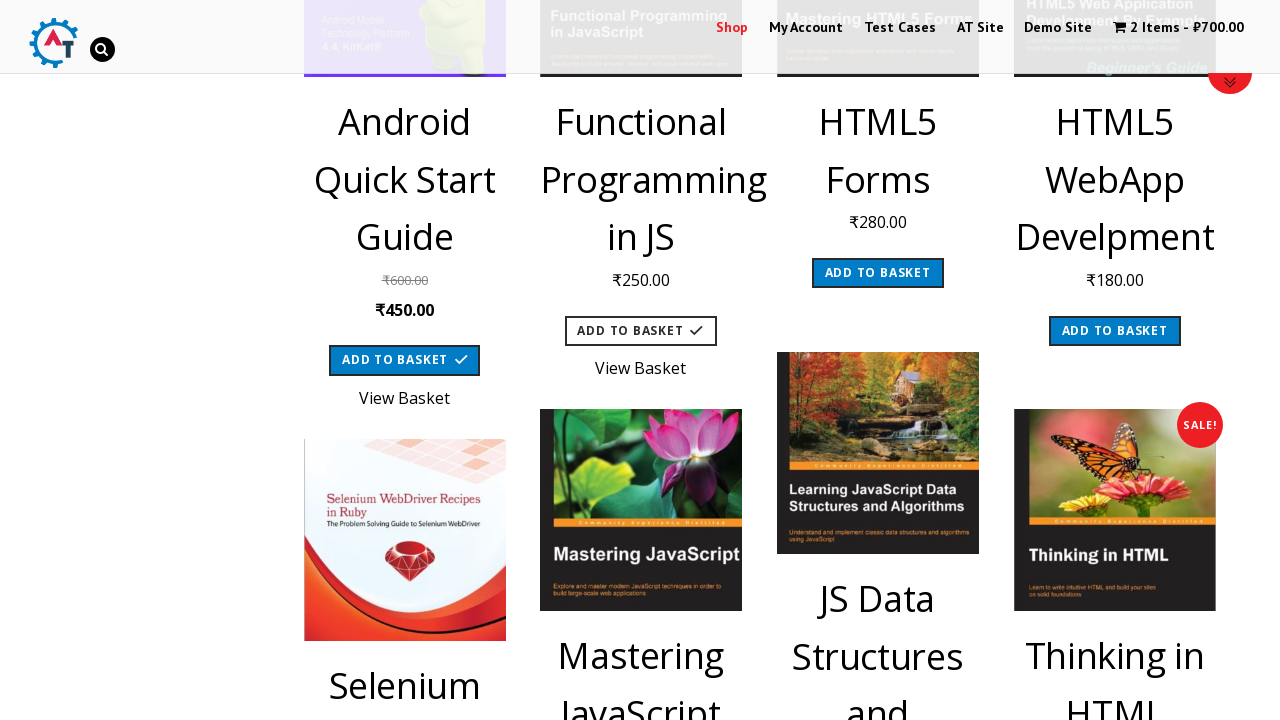

Clicked 'Add to Cart' button for item 3 at (878, 273) on a[class*='add_to_cart_button'] >> nth=2
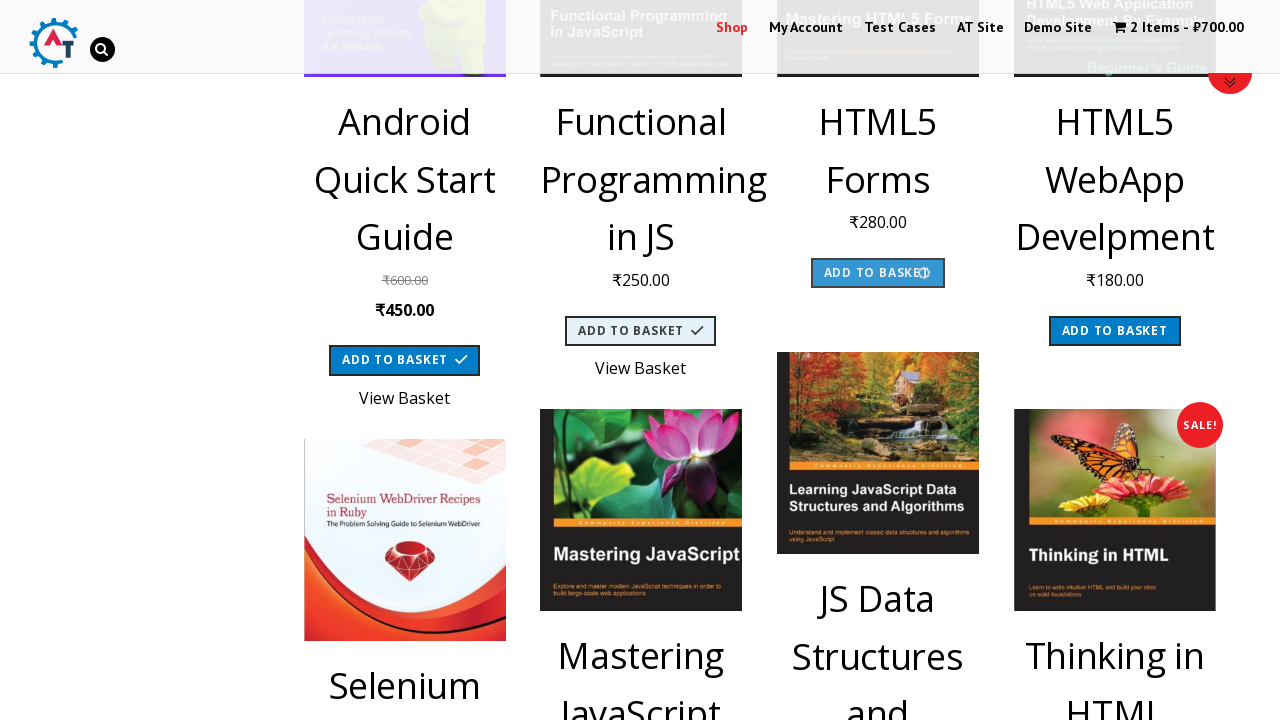

Waited 500ms for item 3 to be added to cart
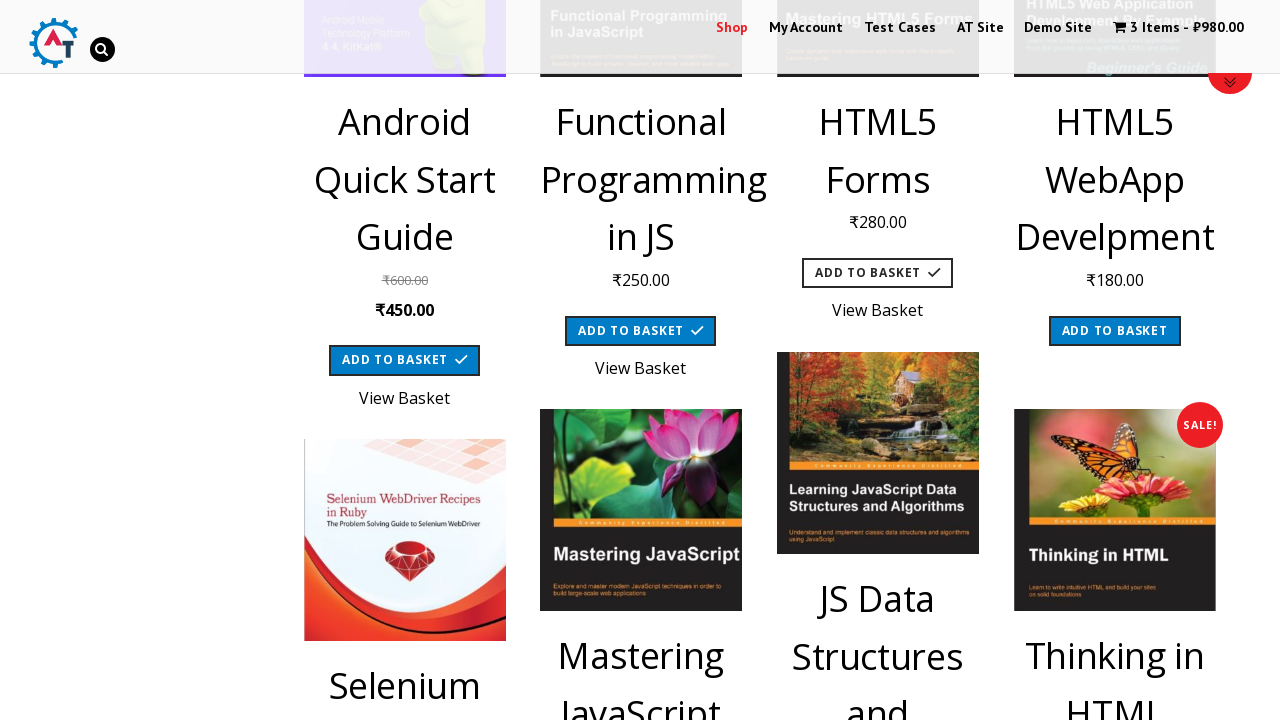

Clicked 'Add to Cart' button for item 4 at (1115, 331) on a[class*='add_to_cart_button'] >> nth=3
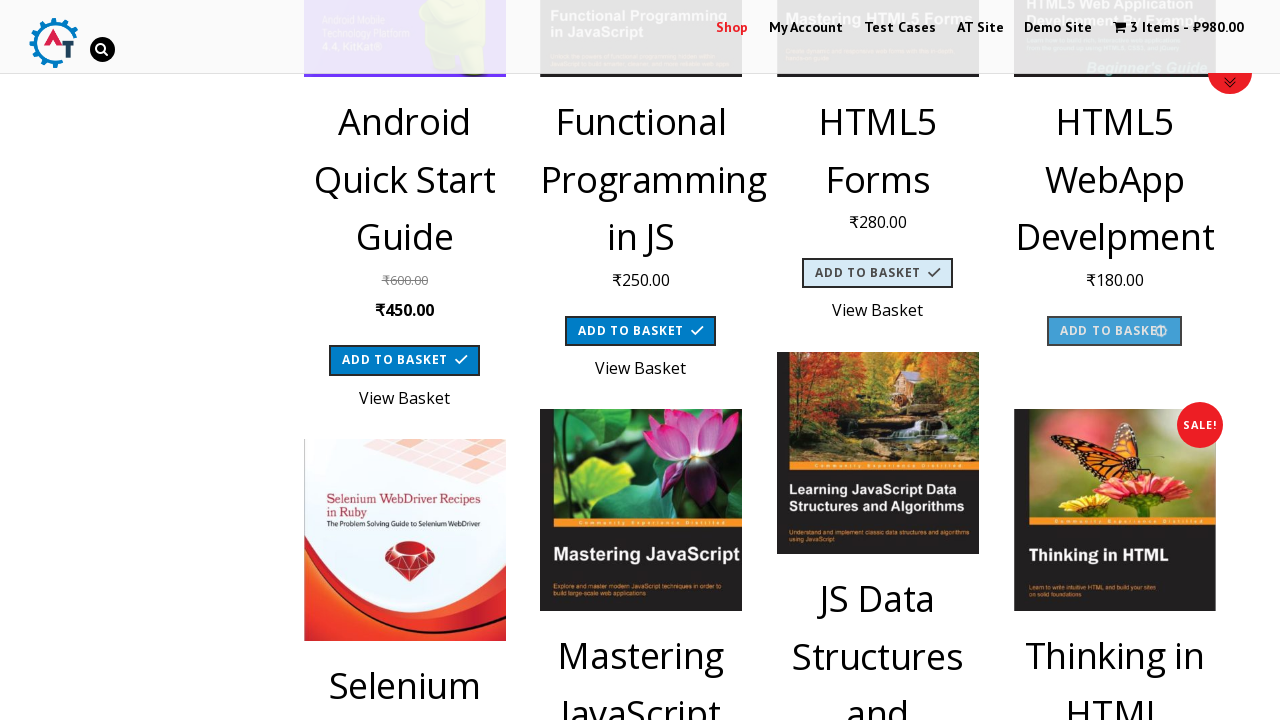

Waited 500ms for item 4 to be added to cart
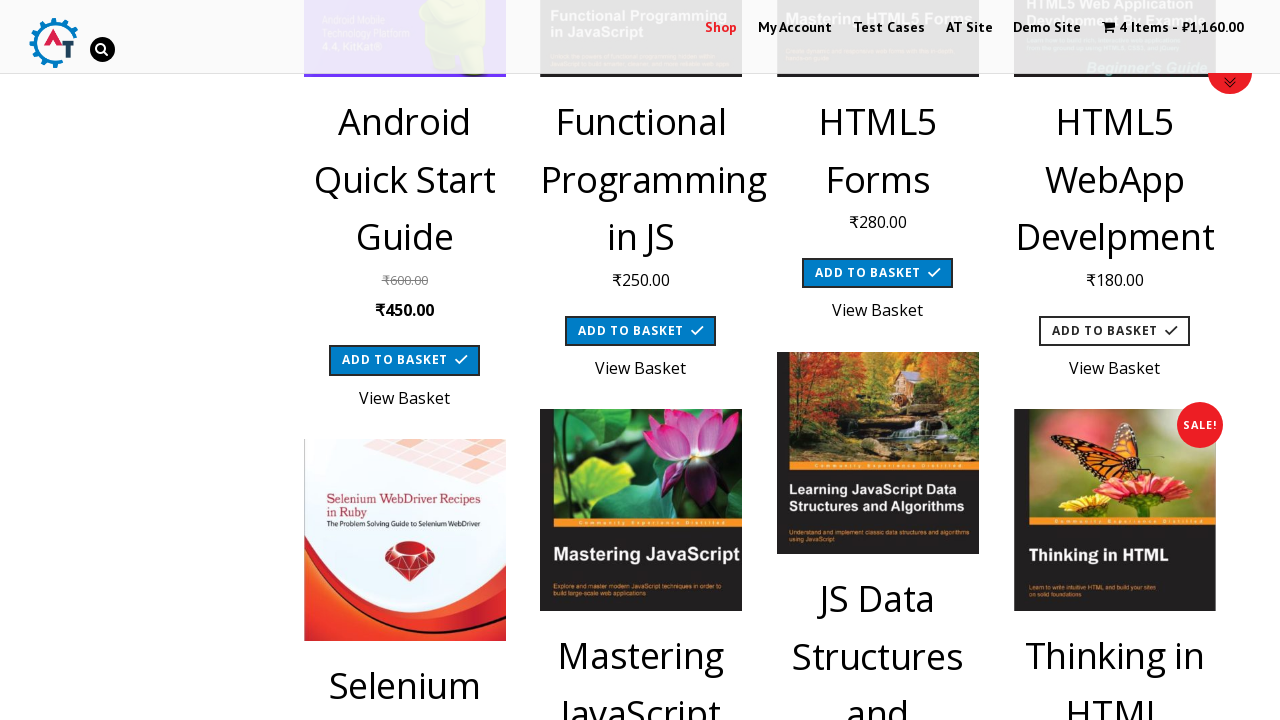

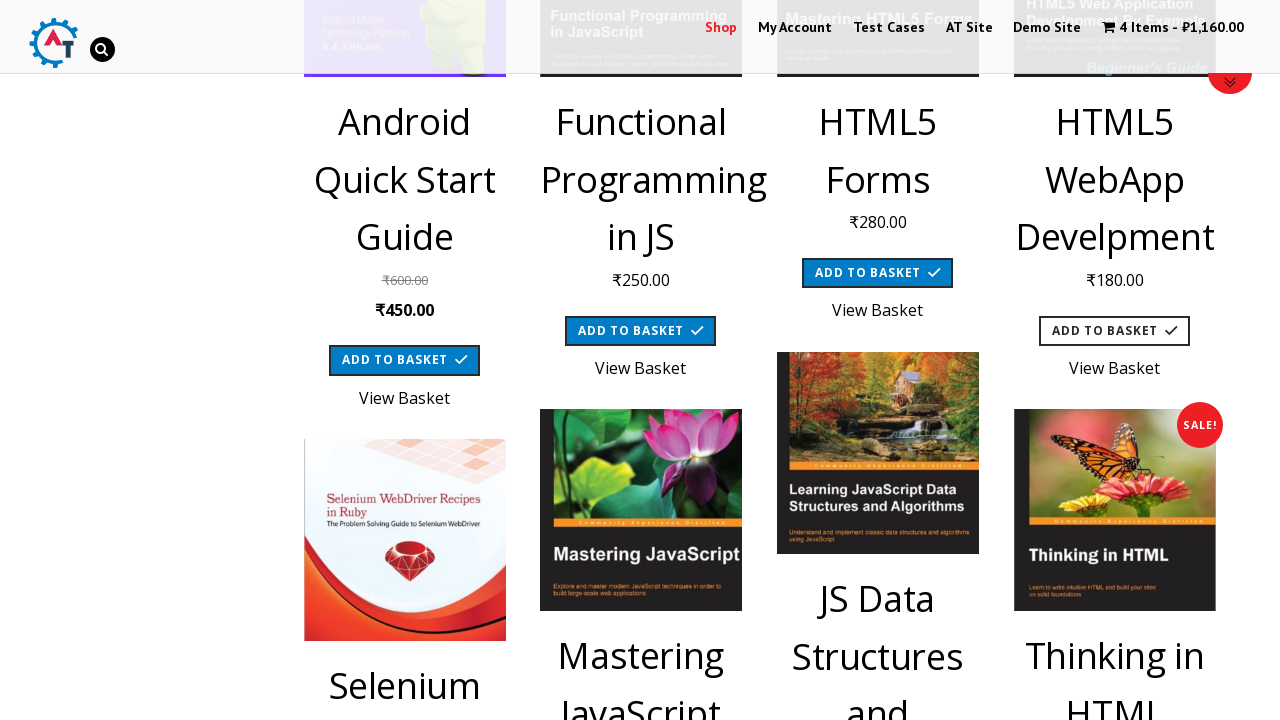